Verifies that cryptocurrency results are displayed on the CoinMarketCap landing page

Starting URL: https://coinmarketcap.com/

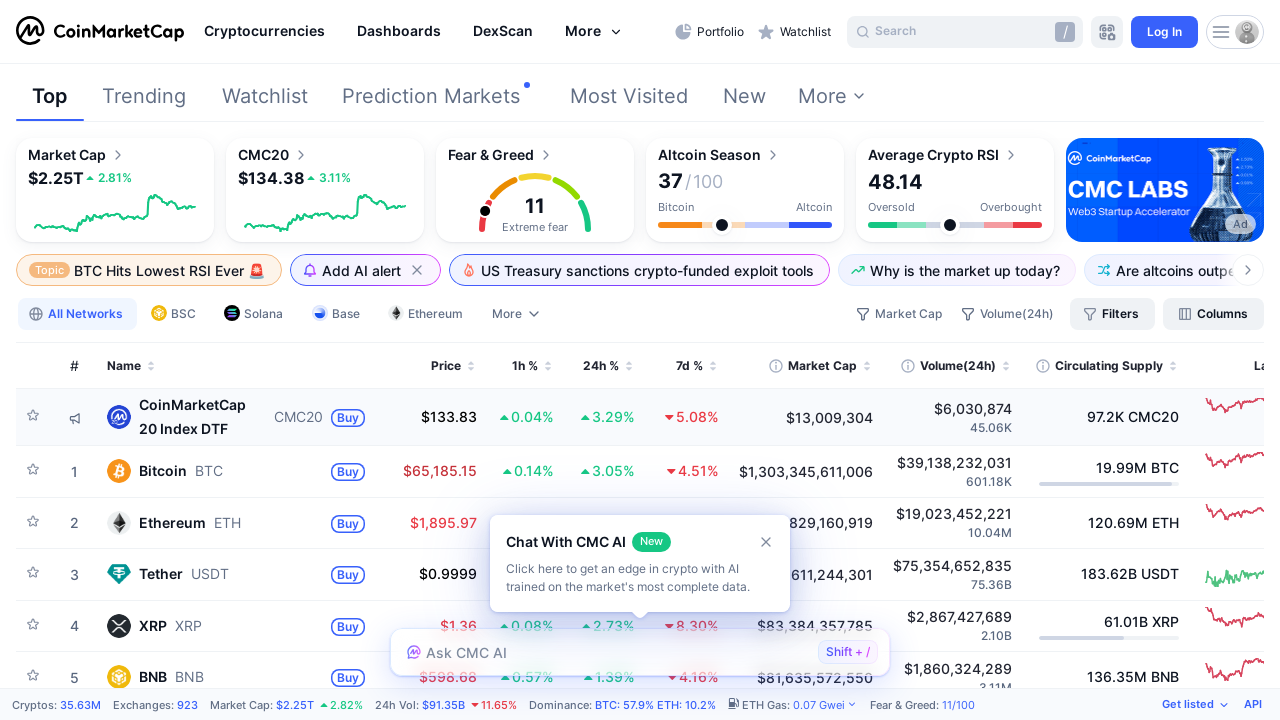

Waited for cryptocurrency results table to load on CoinMarketCap landing page
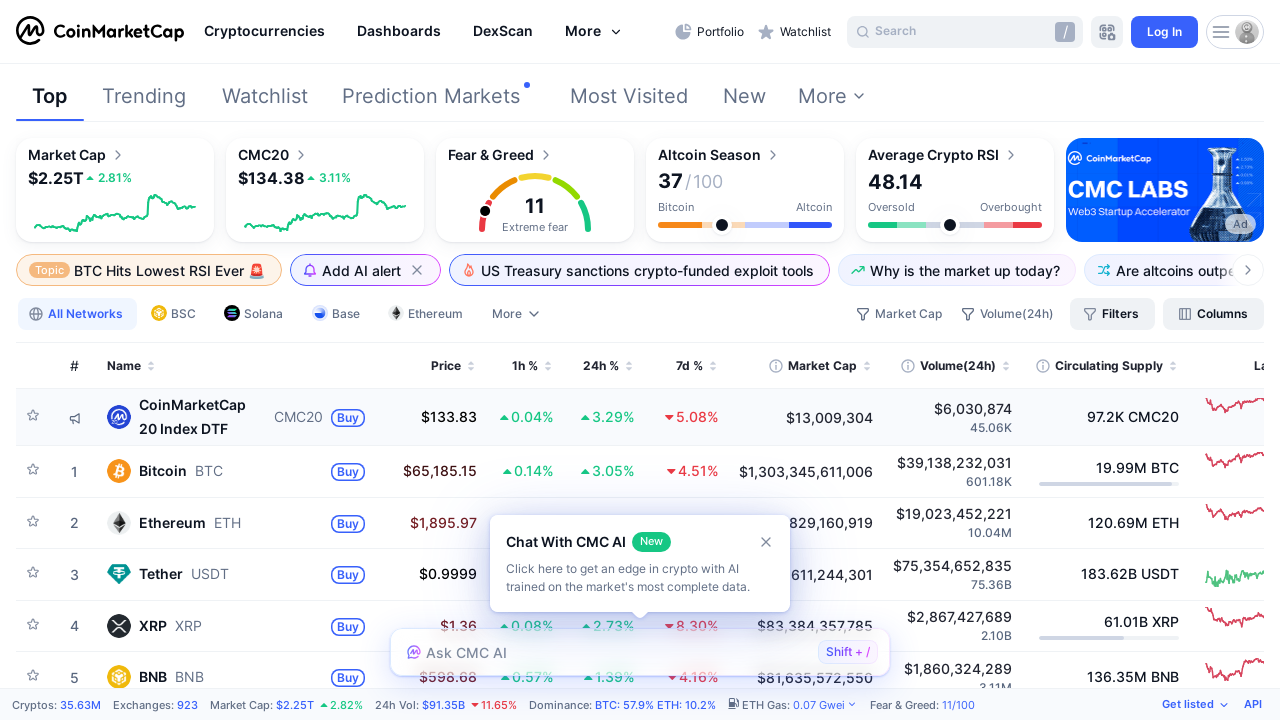

Located all cryptocurrency result rows in the table
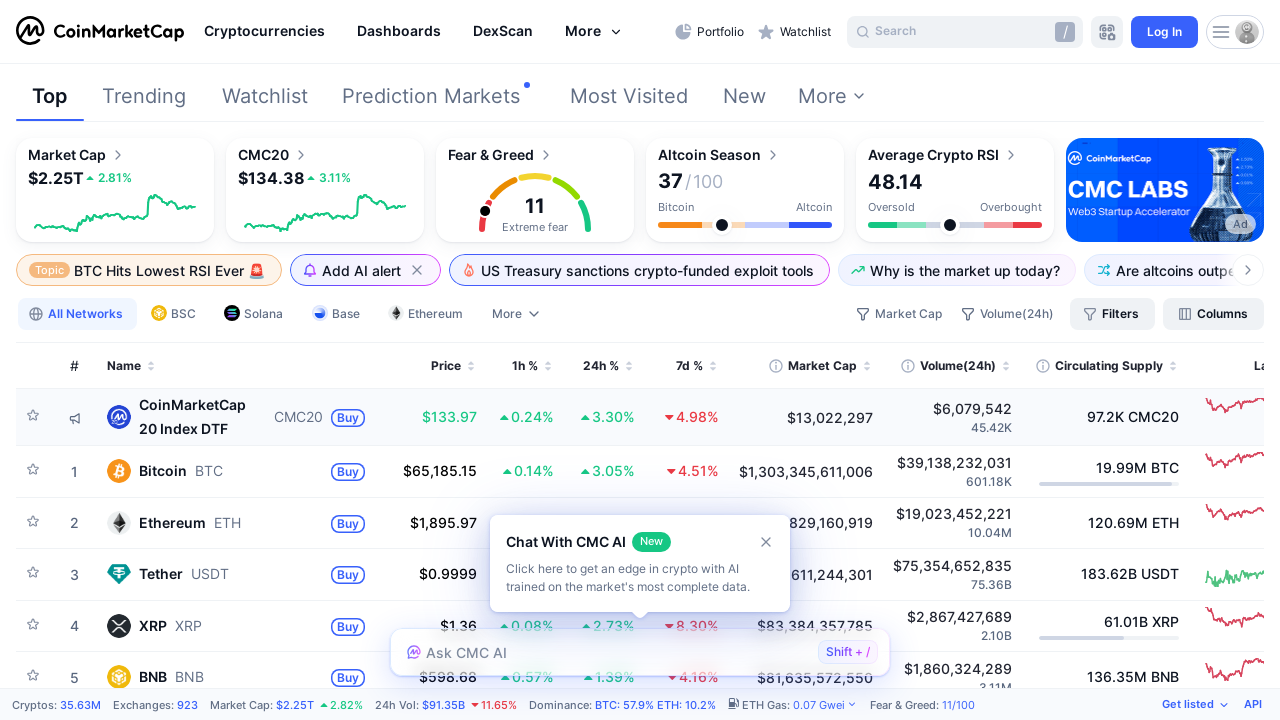

Verified that 101 cryptocurrency results are displayed on the page
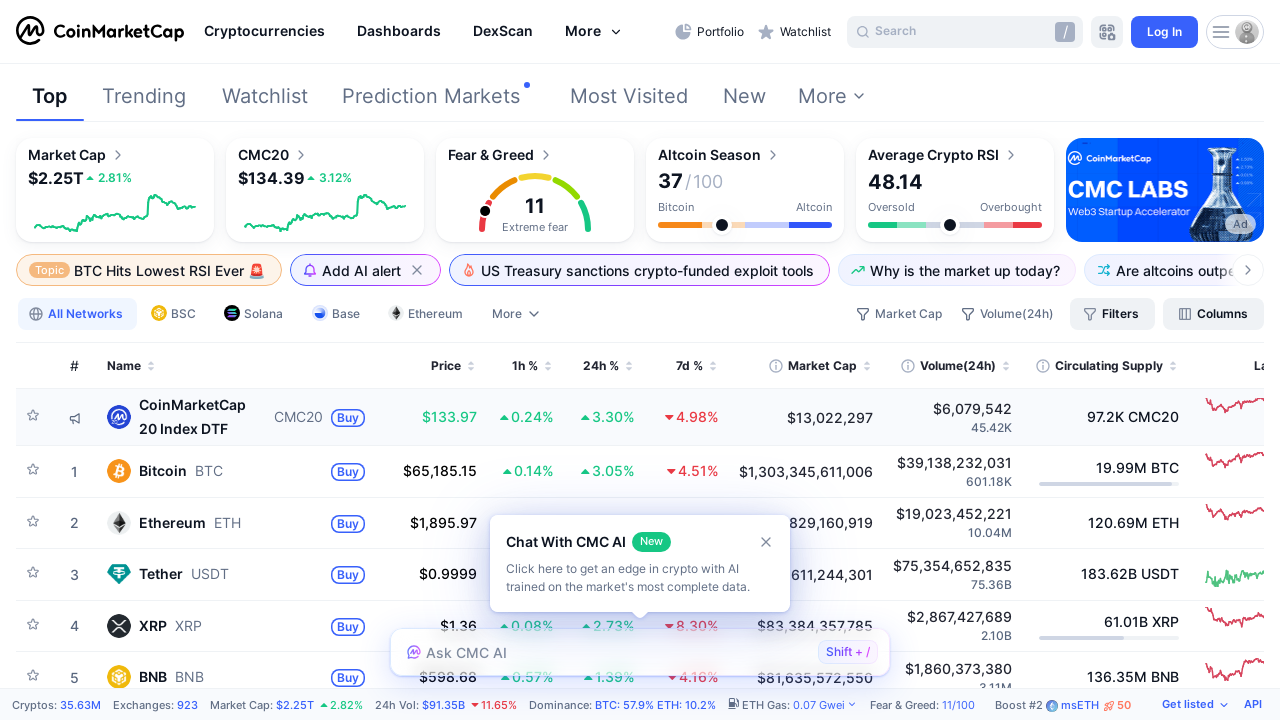

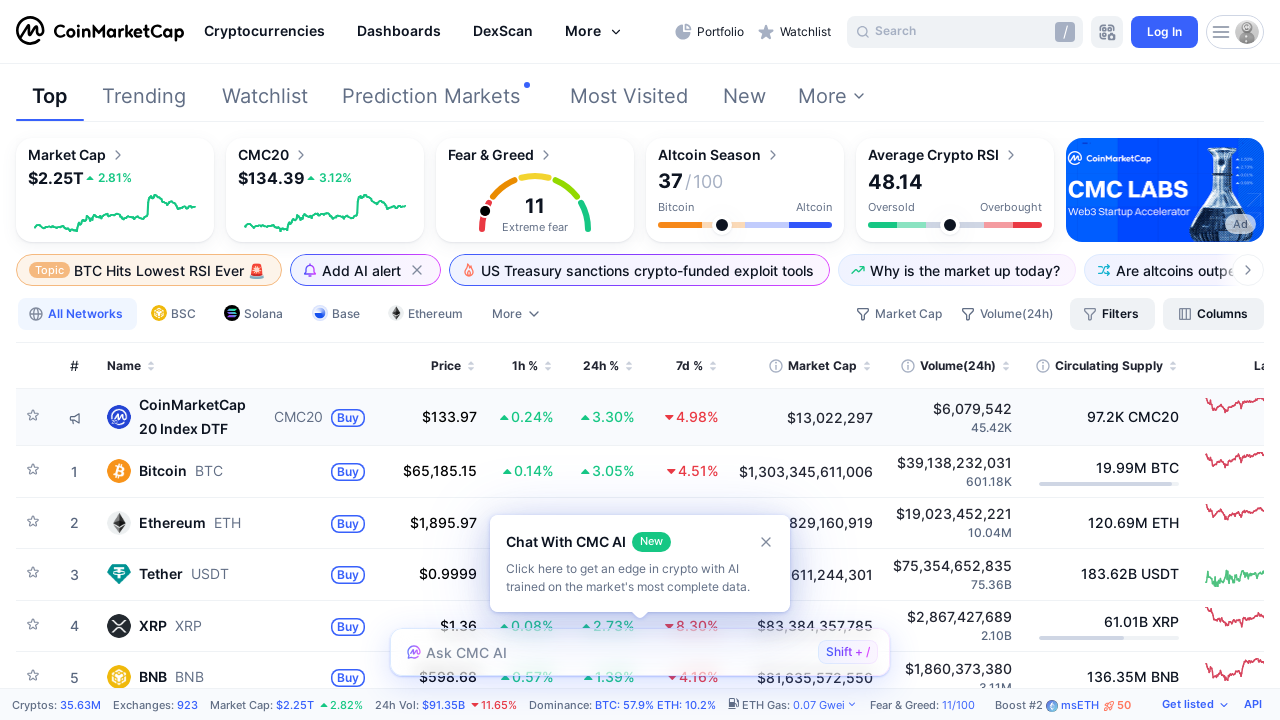